Tests multiple window handling by clicking a link that opens a new window and switching between windows

Starting URL: http://the-internet.herokuapp.com/

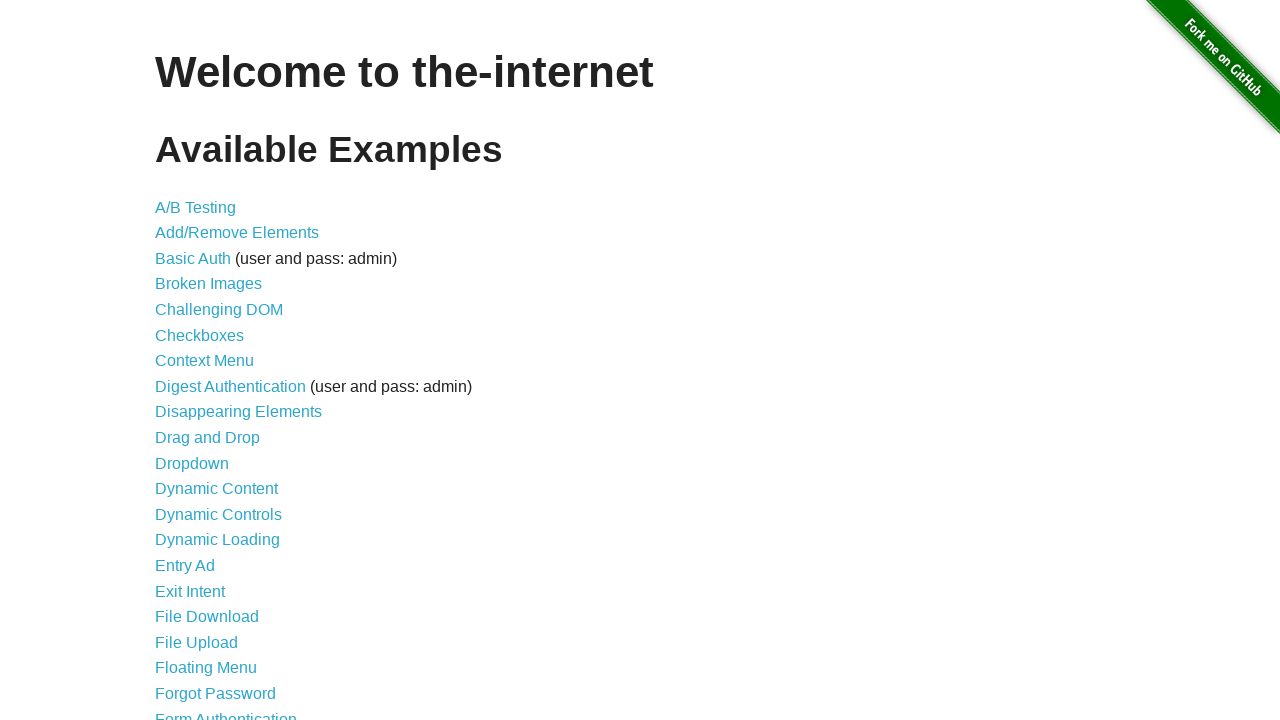

Clicked on 'Multiple Windows' link at (218, 369) on text=Multiple Windows
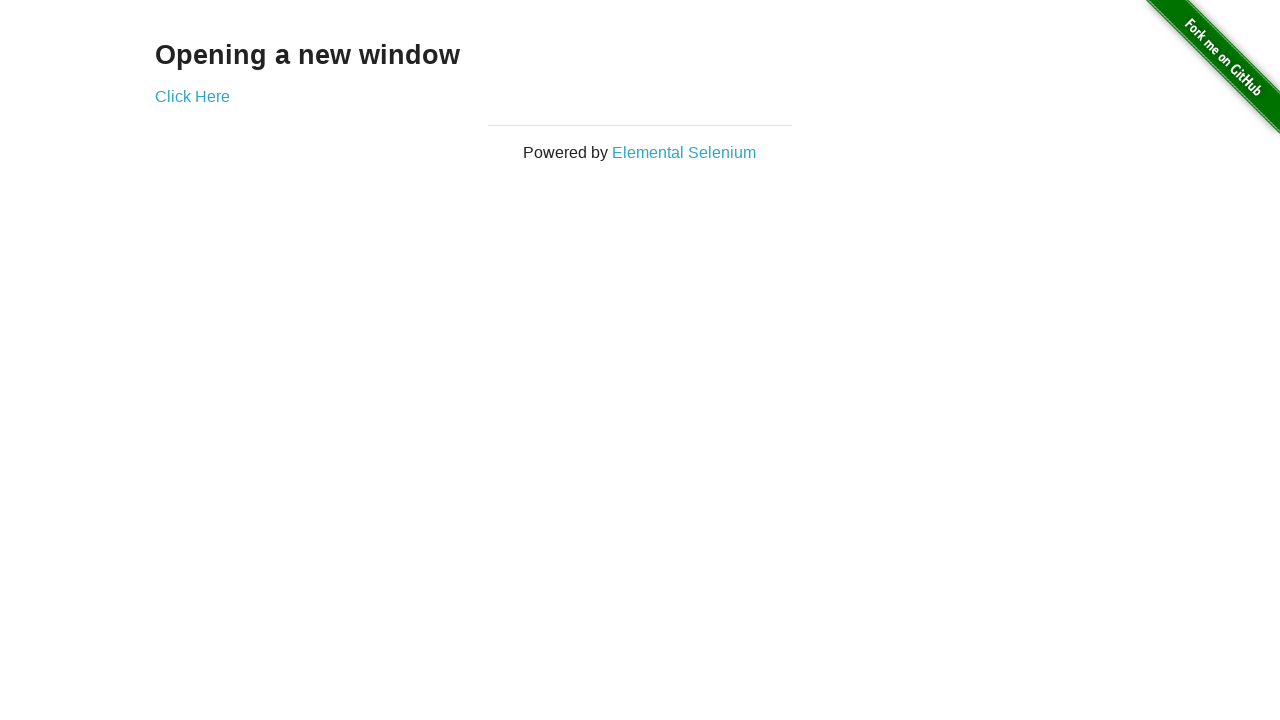

Multiple Windows page loaded
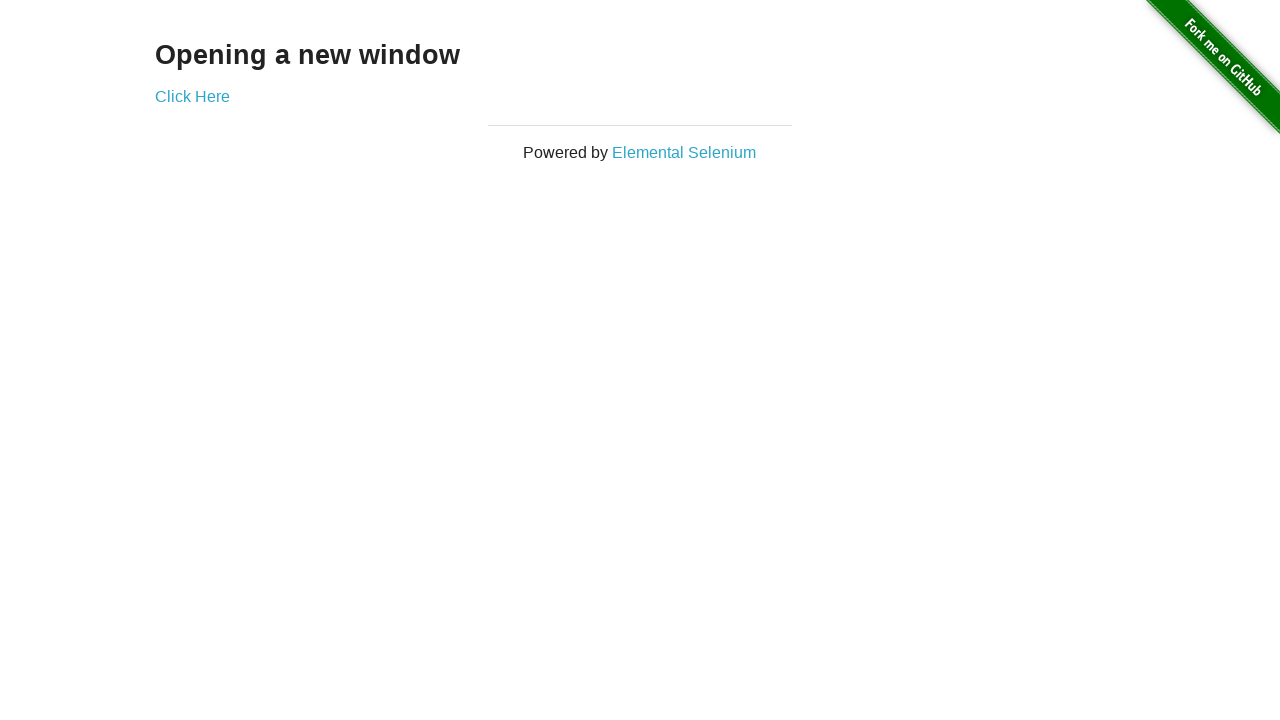

Clicked 'Click Here' link to open new window at (192, 96) on text=Click Here
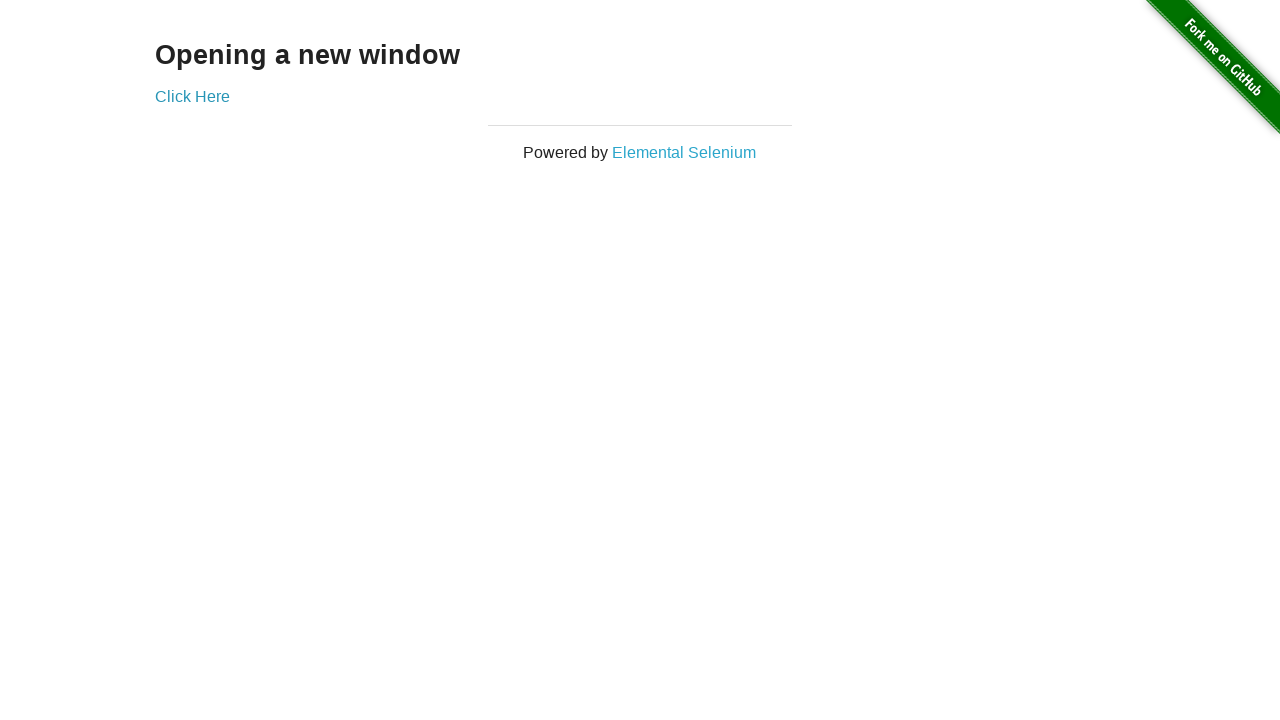

New window opened and captured
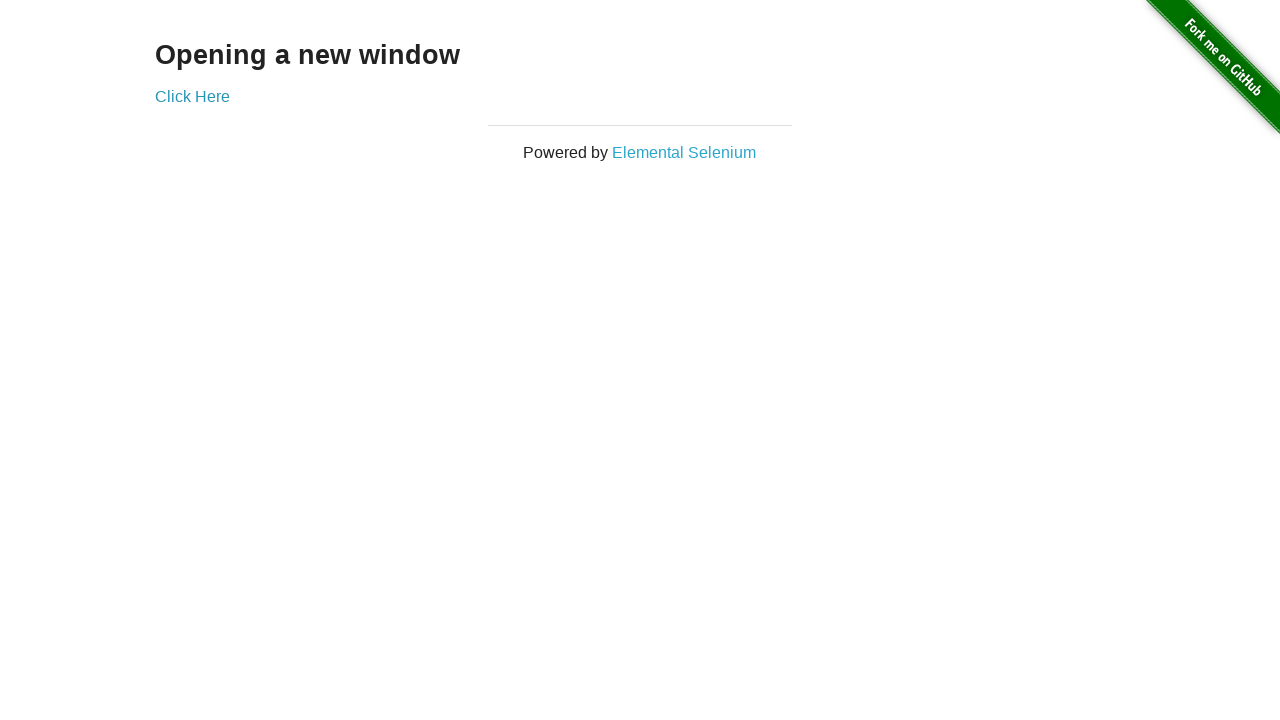

New window page loaded
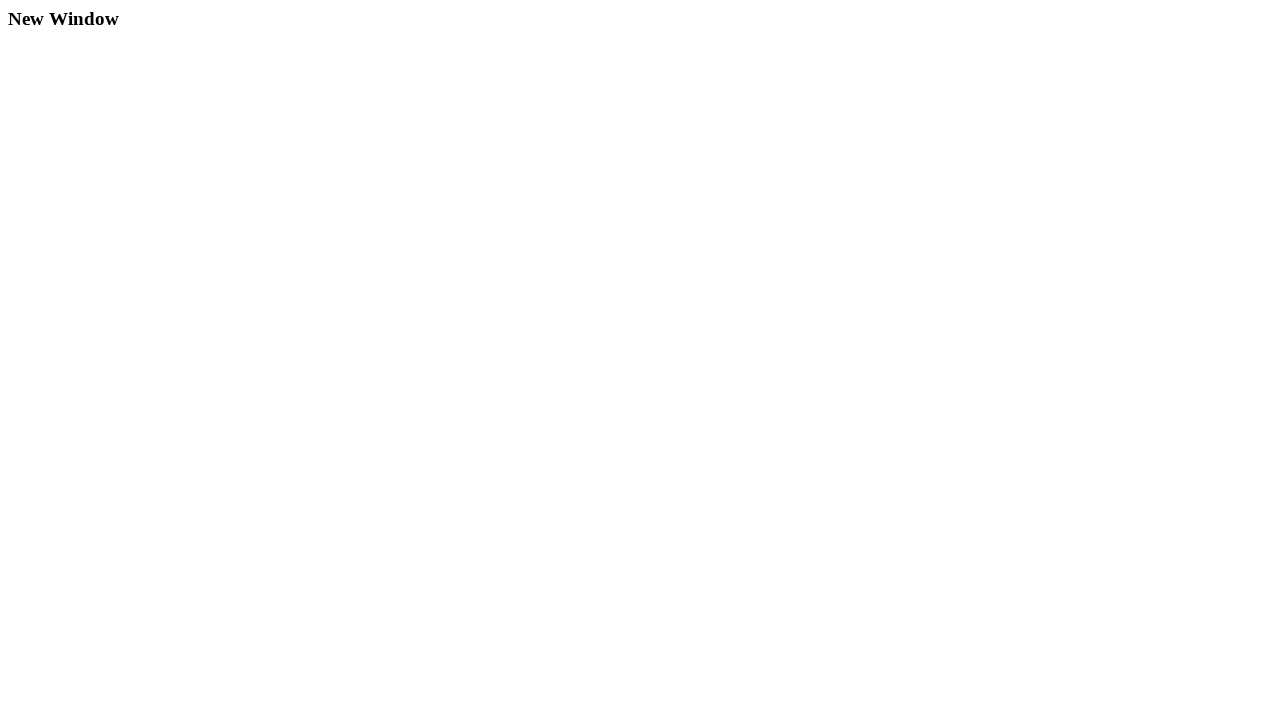

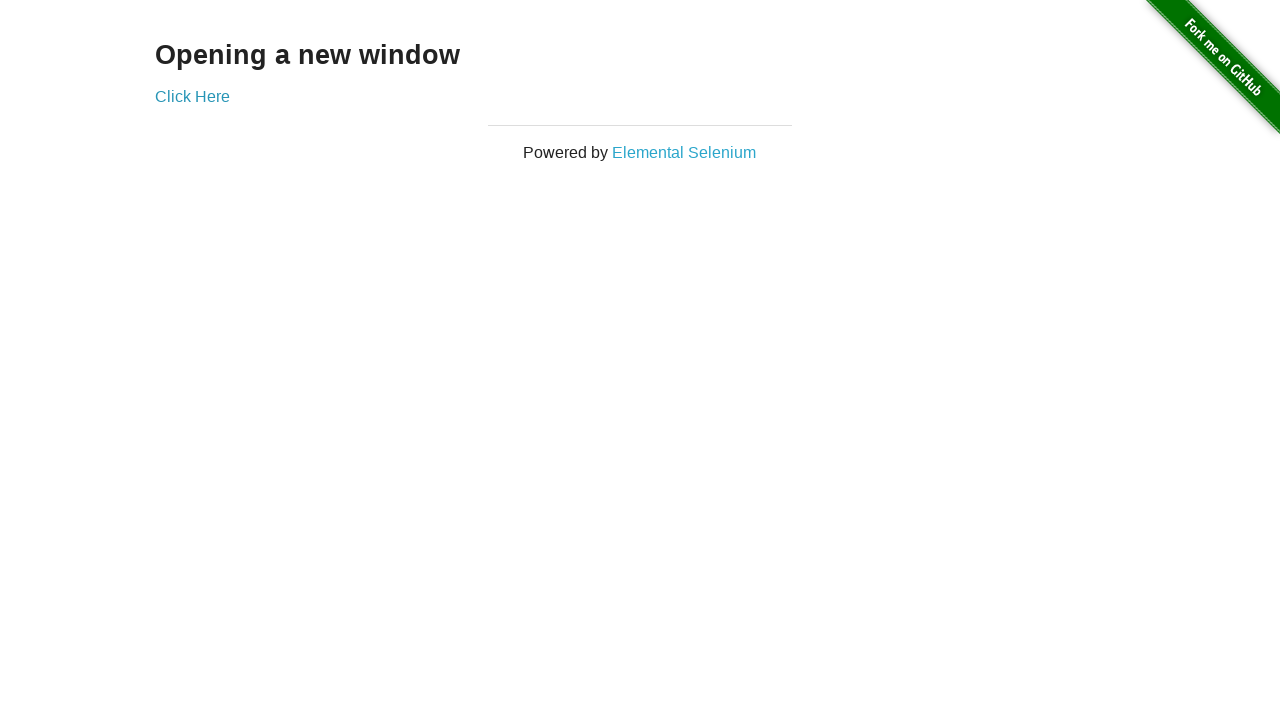